Tests right-click (context menu) functionality by performing a context click on a specific element on a jQuery context menu demo page

Starting URL: https://medialize.github.io/jQuery-contextMenu/demo.html

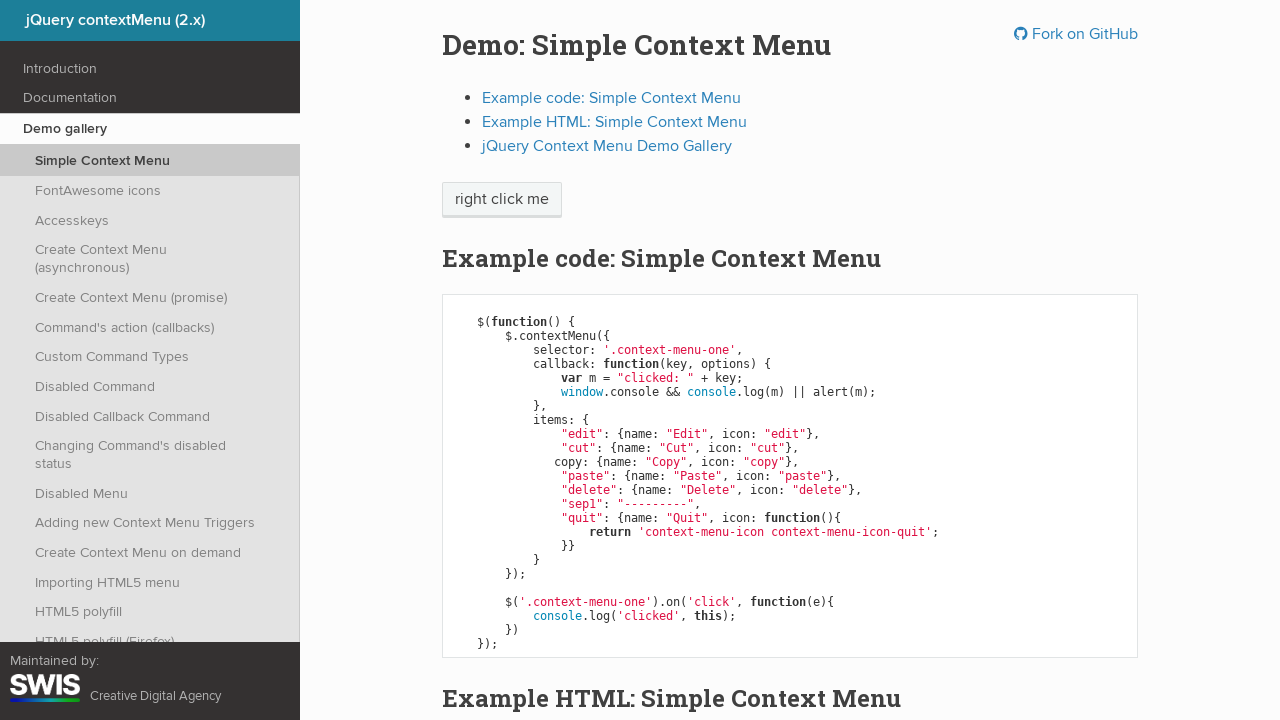

Located the context menu trigger element (span.context-menu-one)
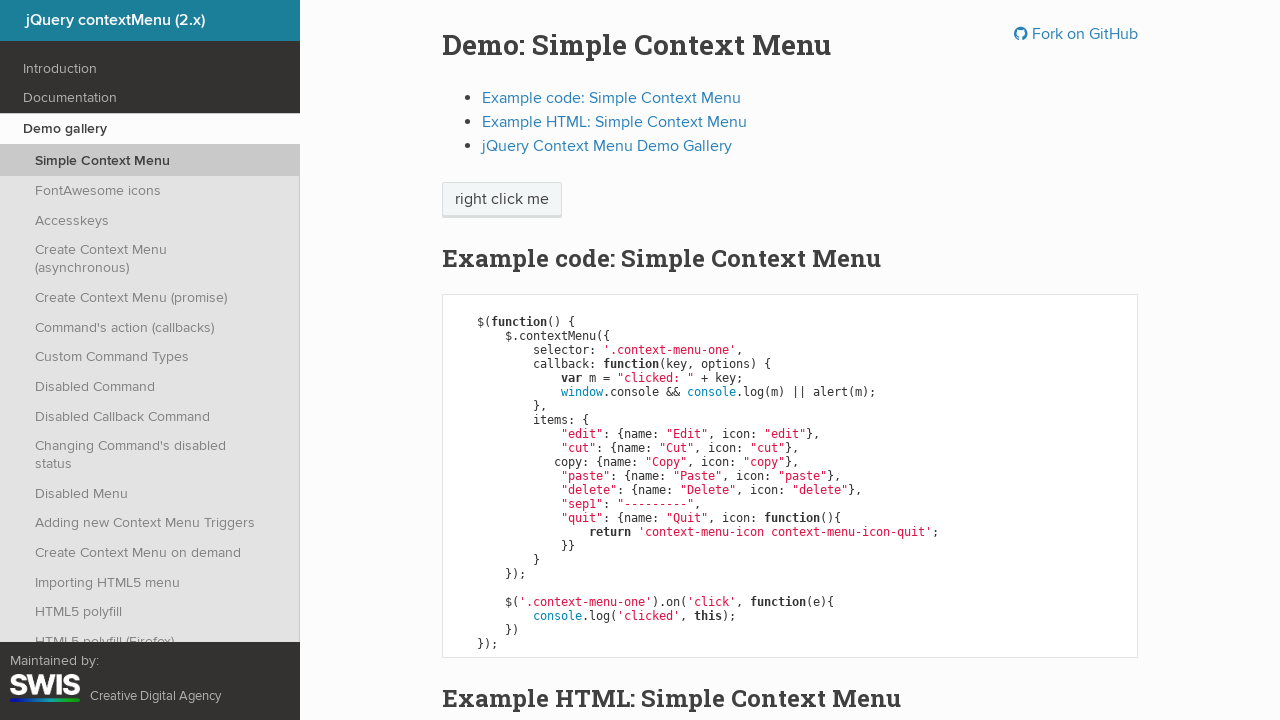

Performed right-click on the context menu trigger element at (502, 200) on span.context-menu-one
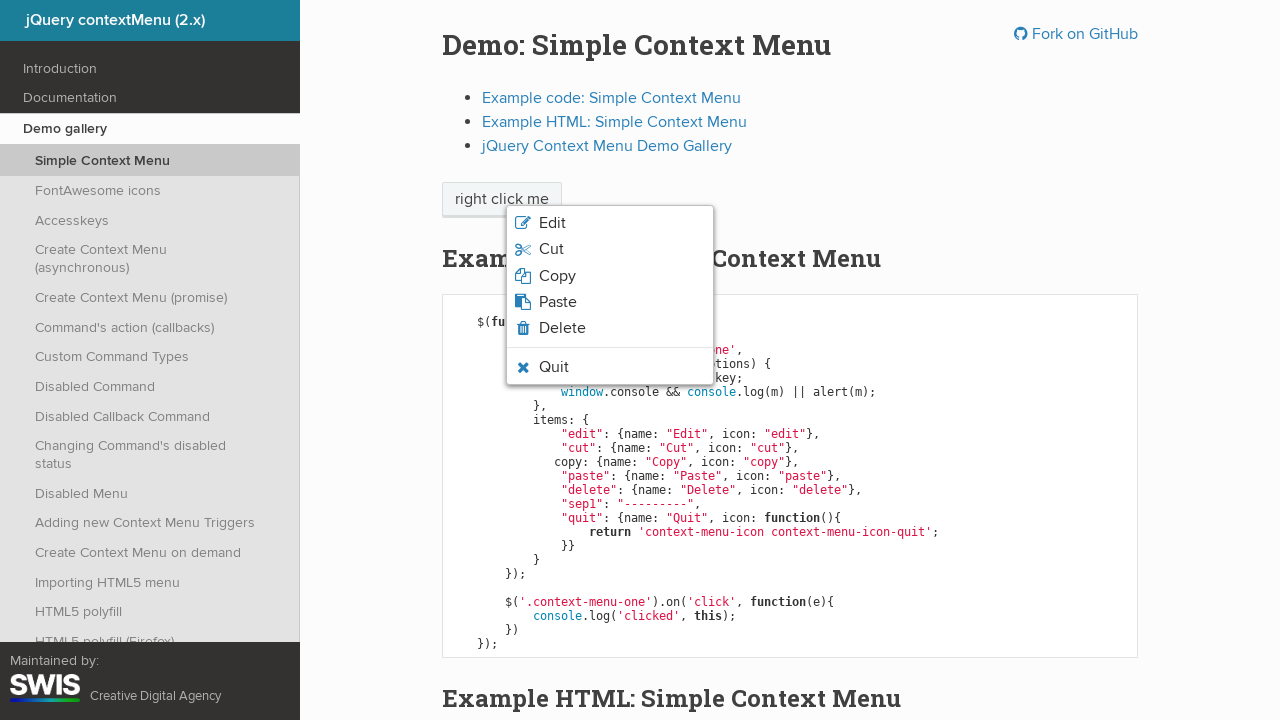

Context menu appeared after right-click
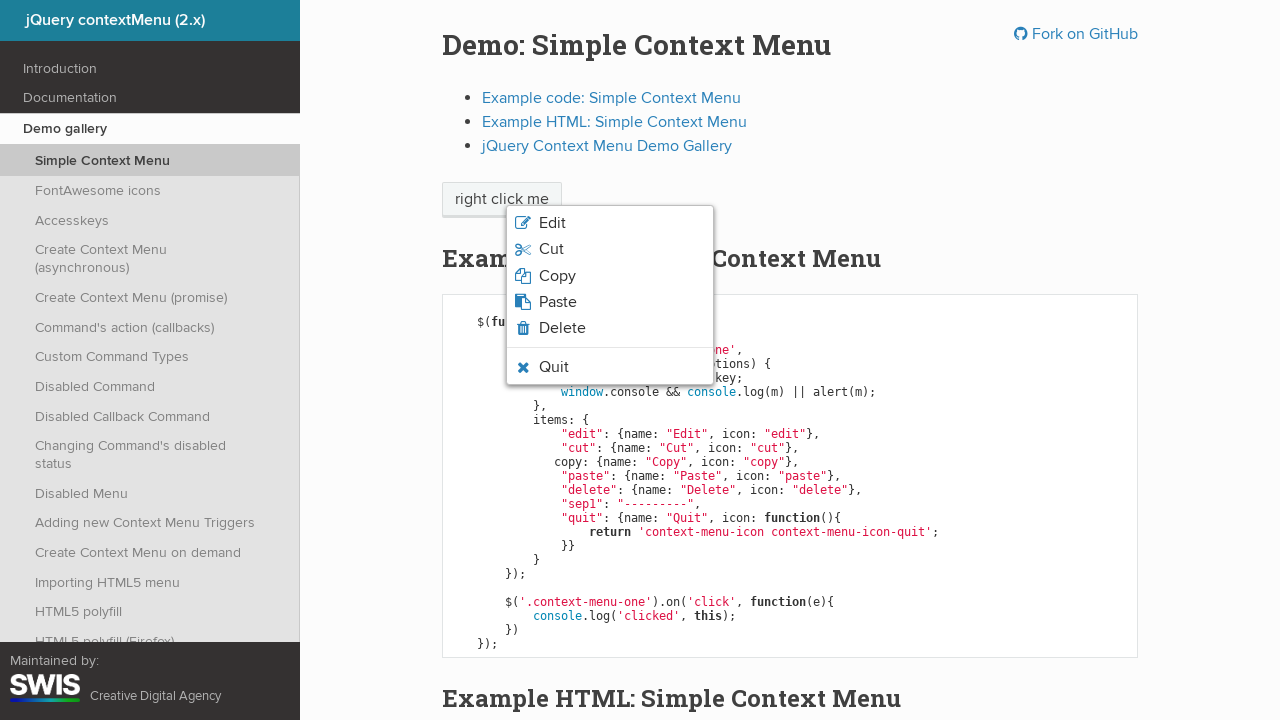

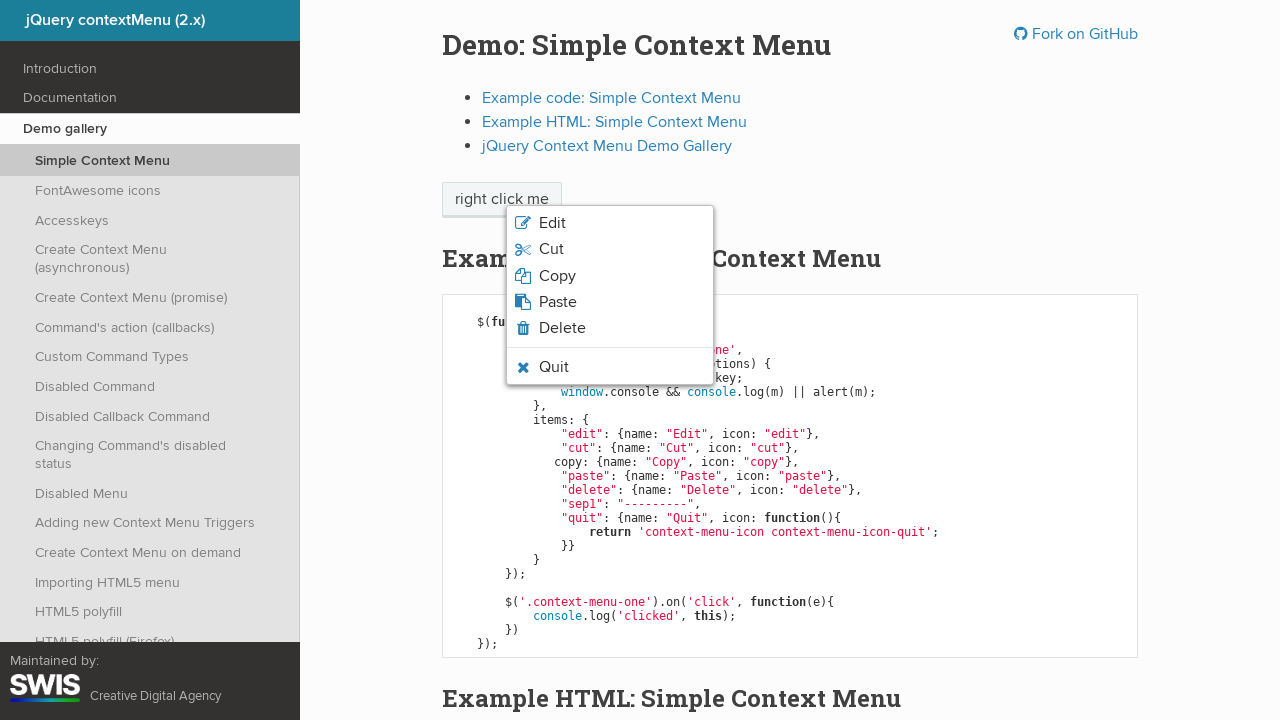